Tests handling of a confirm dialog by accepting it and verifying the OK result message appears

Starting URL: https://demoqa.com/alerts

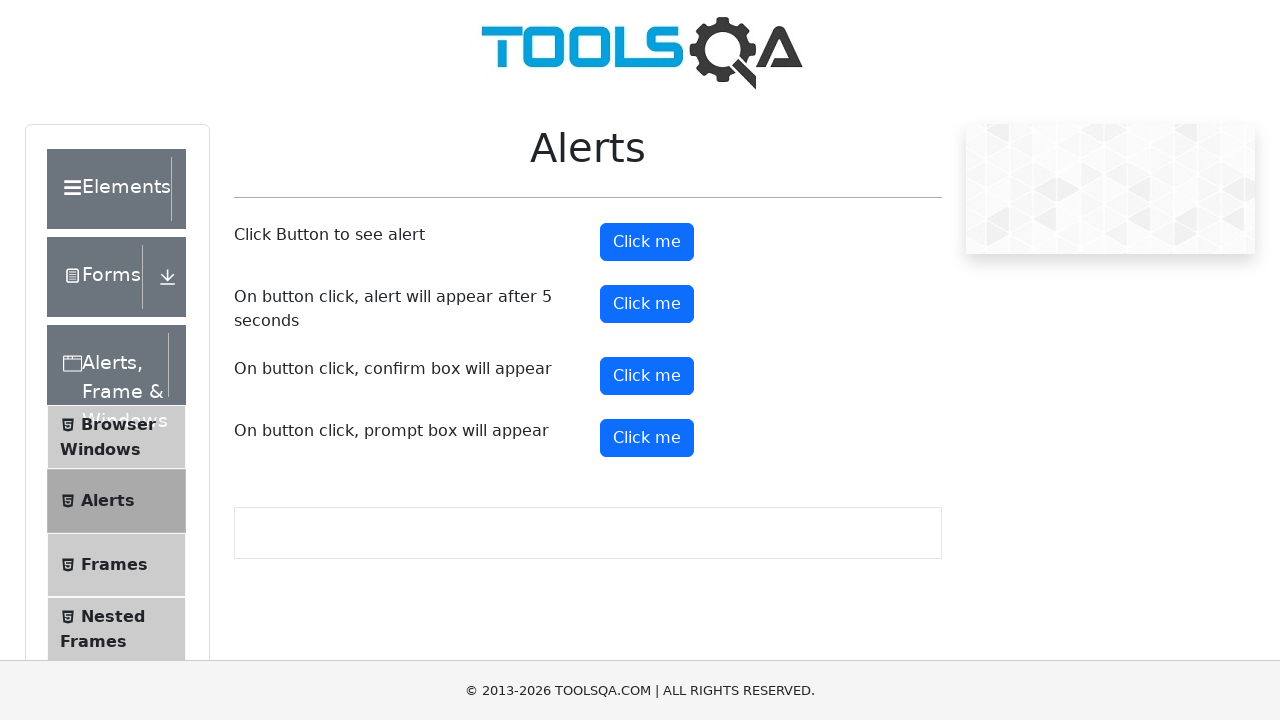

Set up dialog handler to accept confirm dialogs
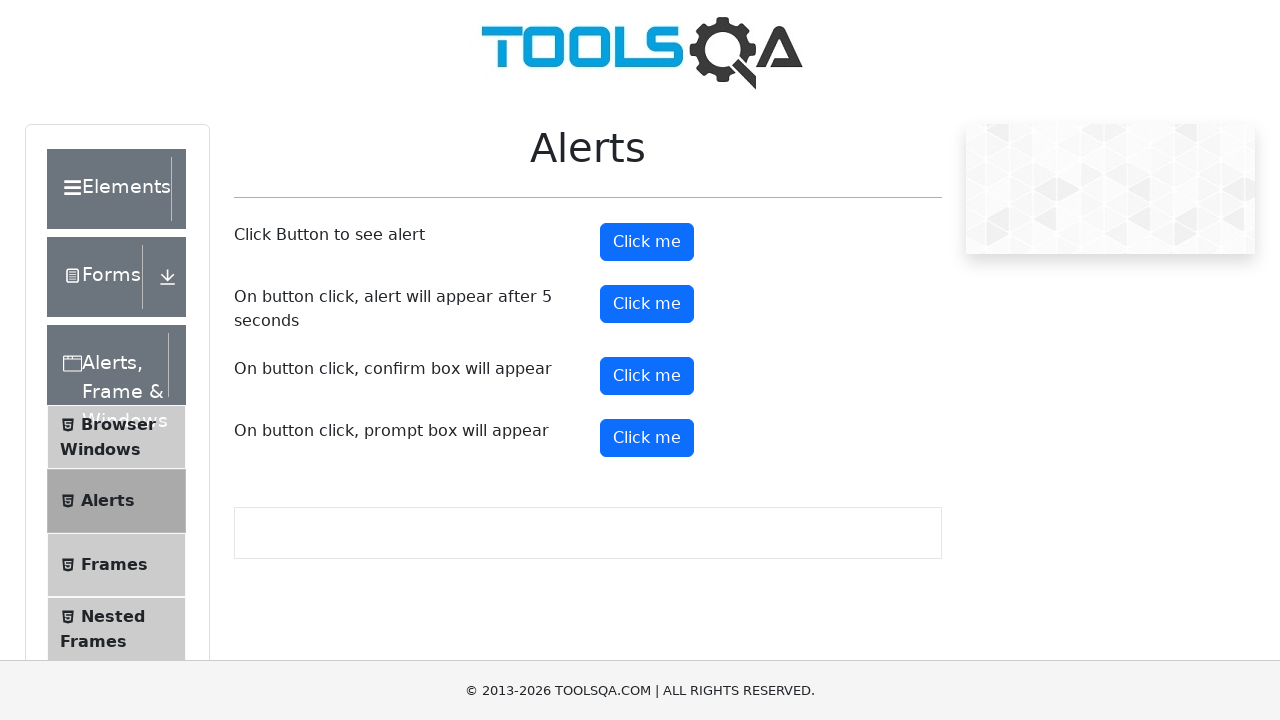

Clicked confirm button to trigger dialog at (647, 376) on #confirmButton
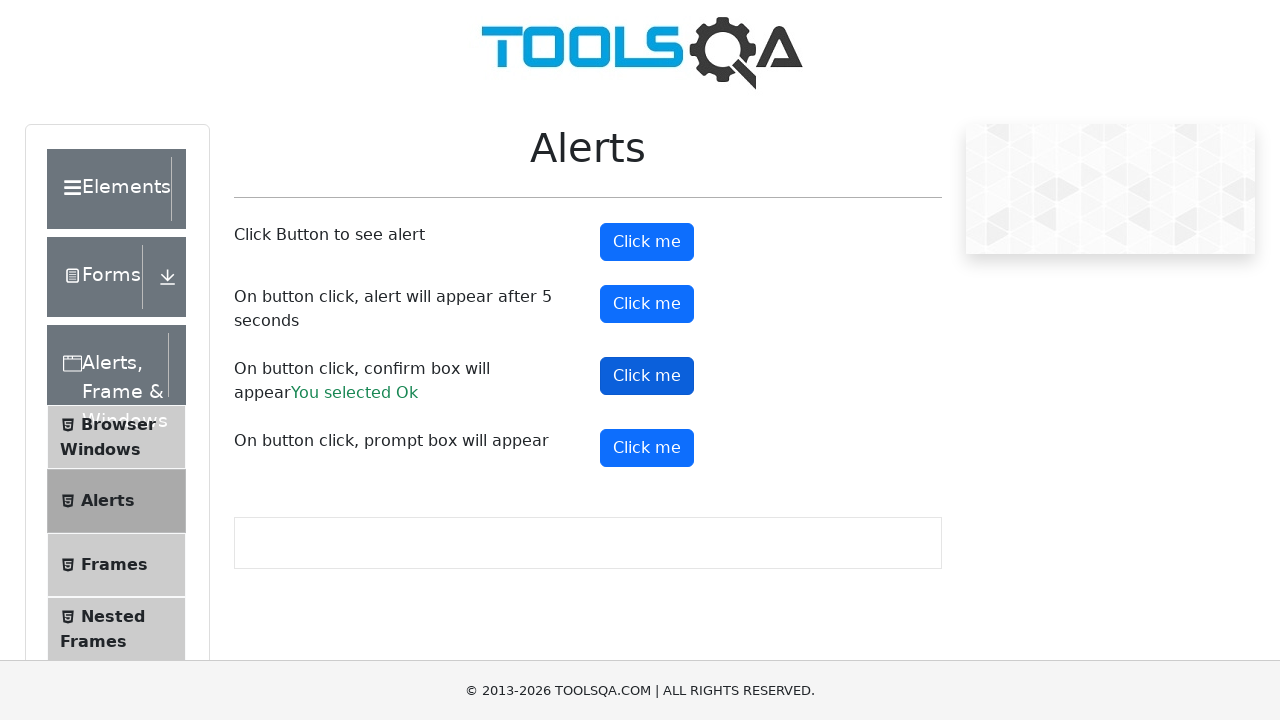

Waited for confirm result message to appear
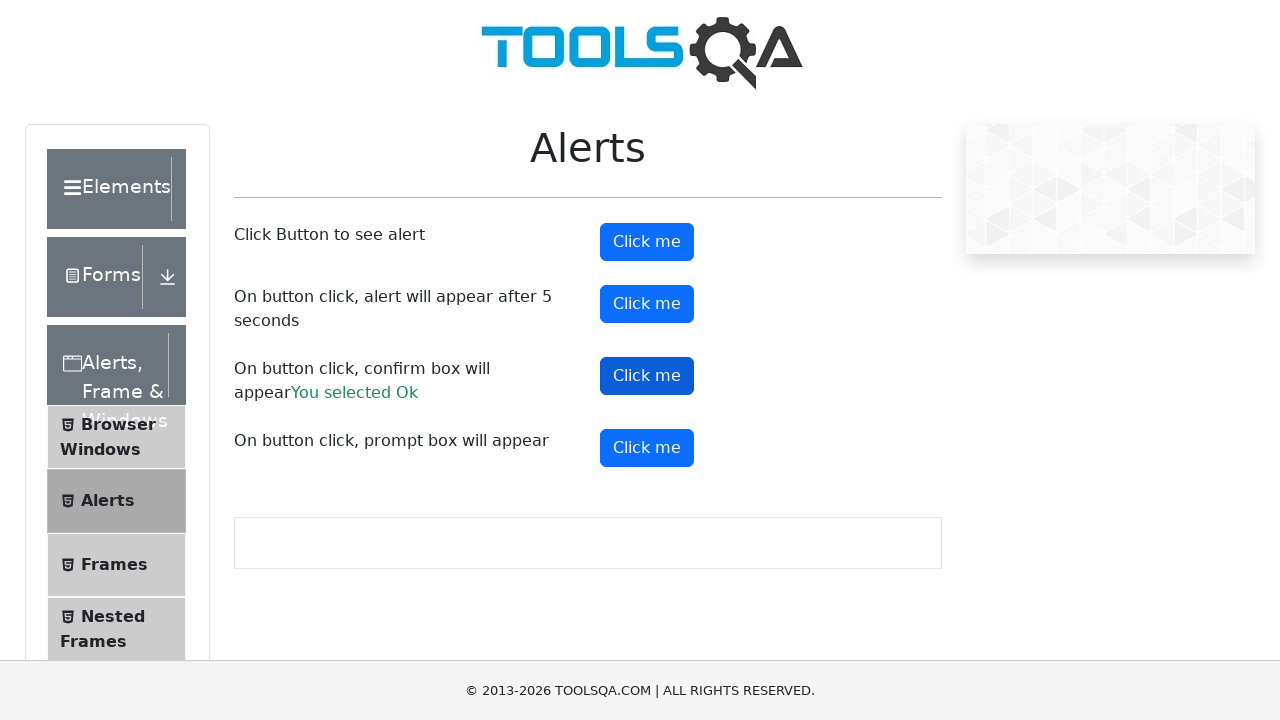

Verified result message contains 'You selected Ok'
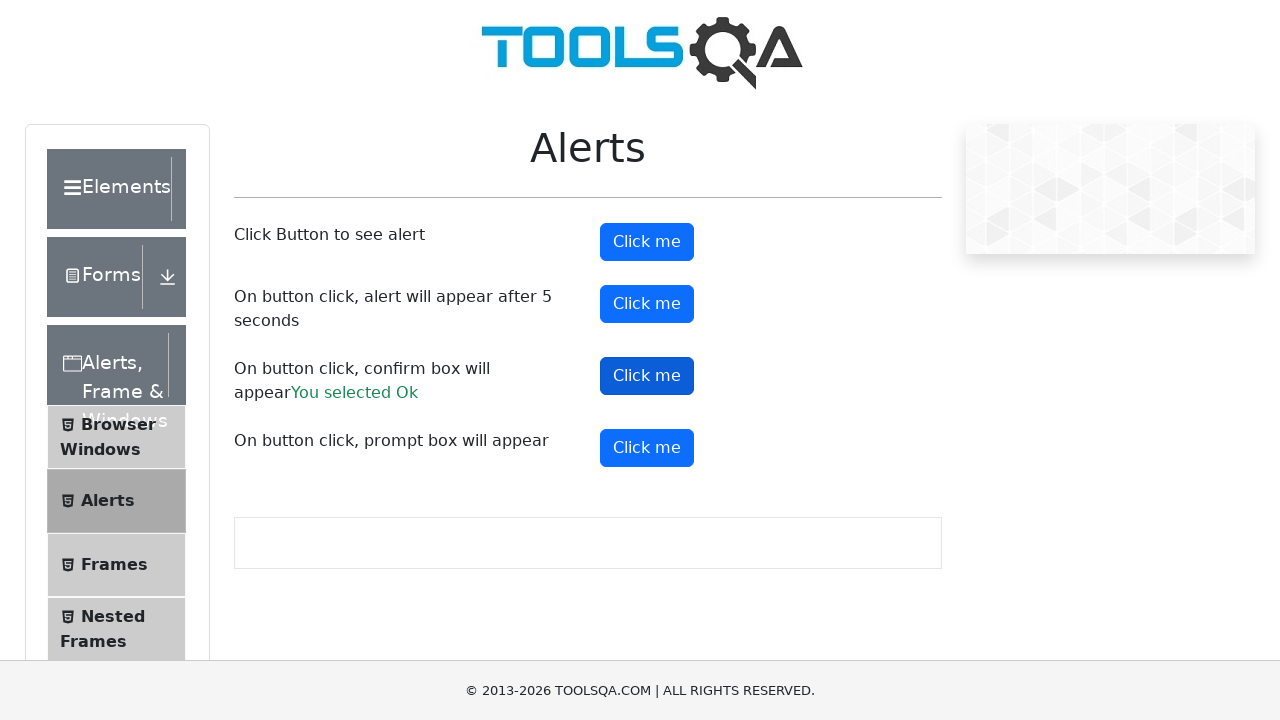

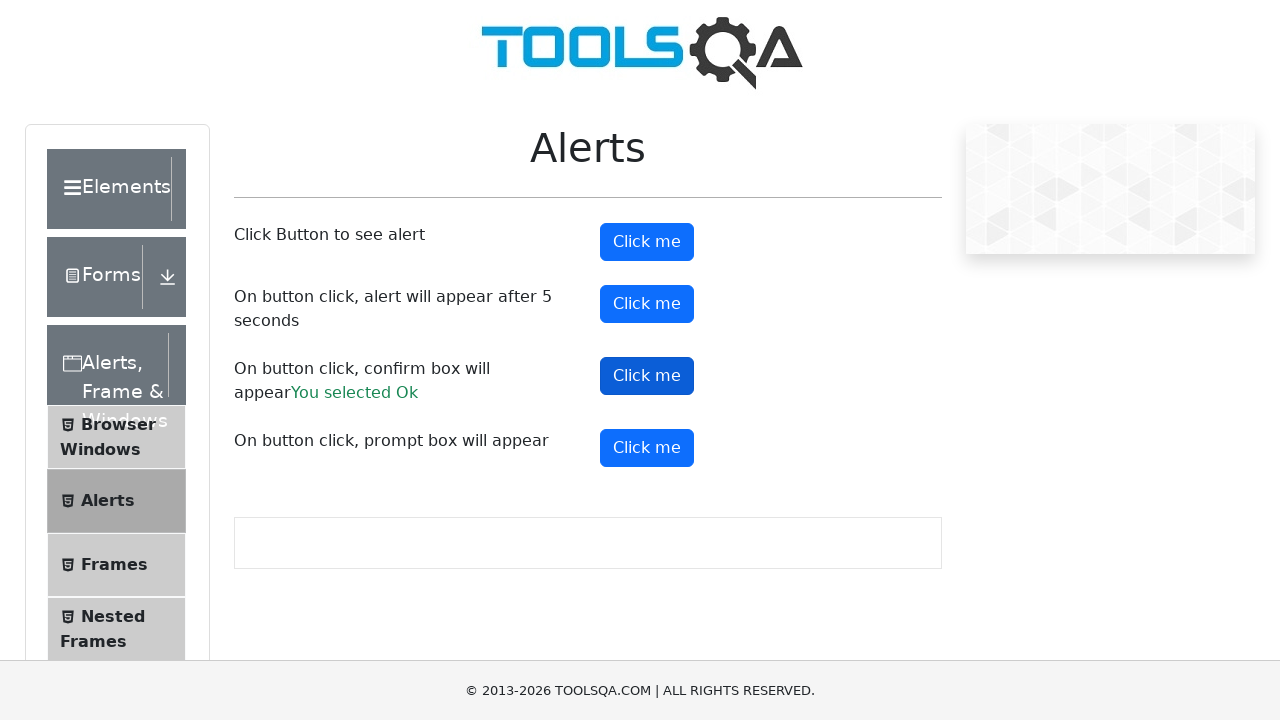